Navigates to the Carbohydrate Calculator page and verifies that the page title matches the expected value

Starting URL: https://www.calculator.net/carbohydrate-calculator.html

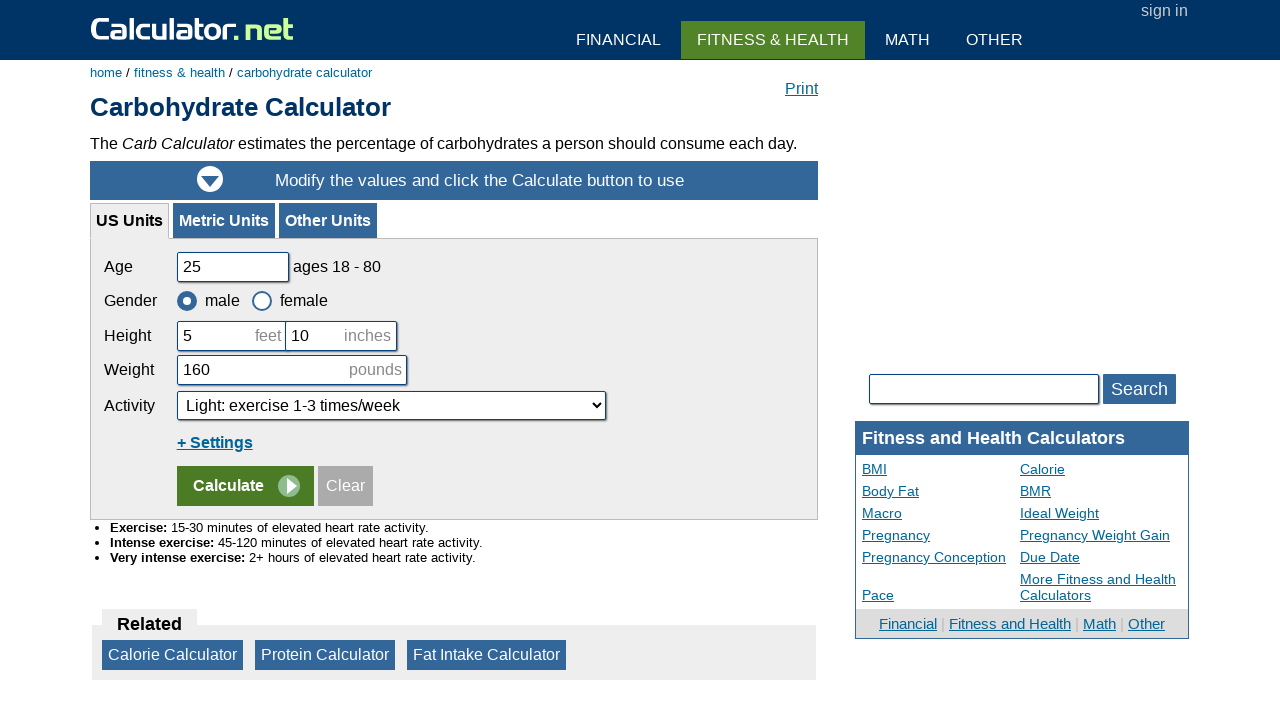

Navigated to Carbohydrate Calculator page
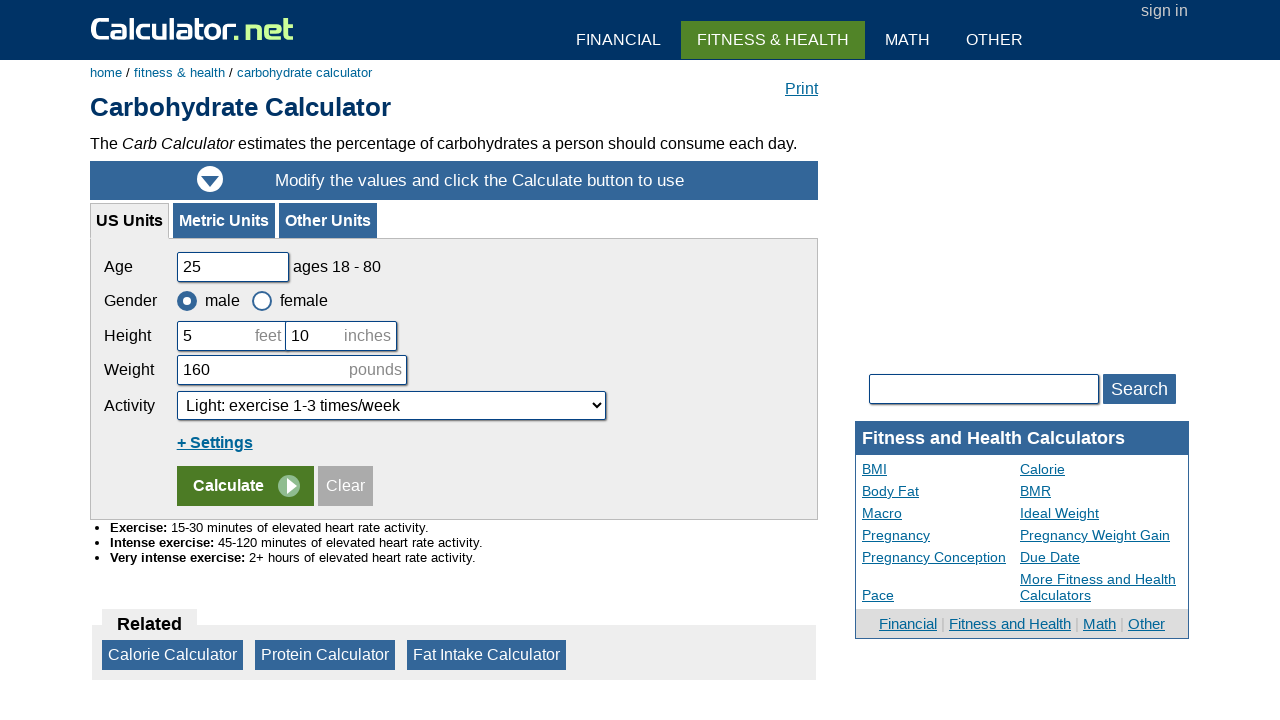

Verified page title matches 'Carbohydrate Calculator'
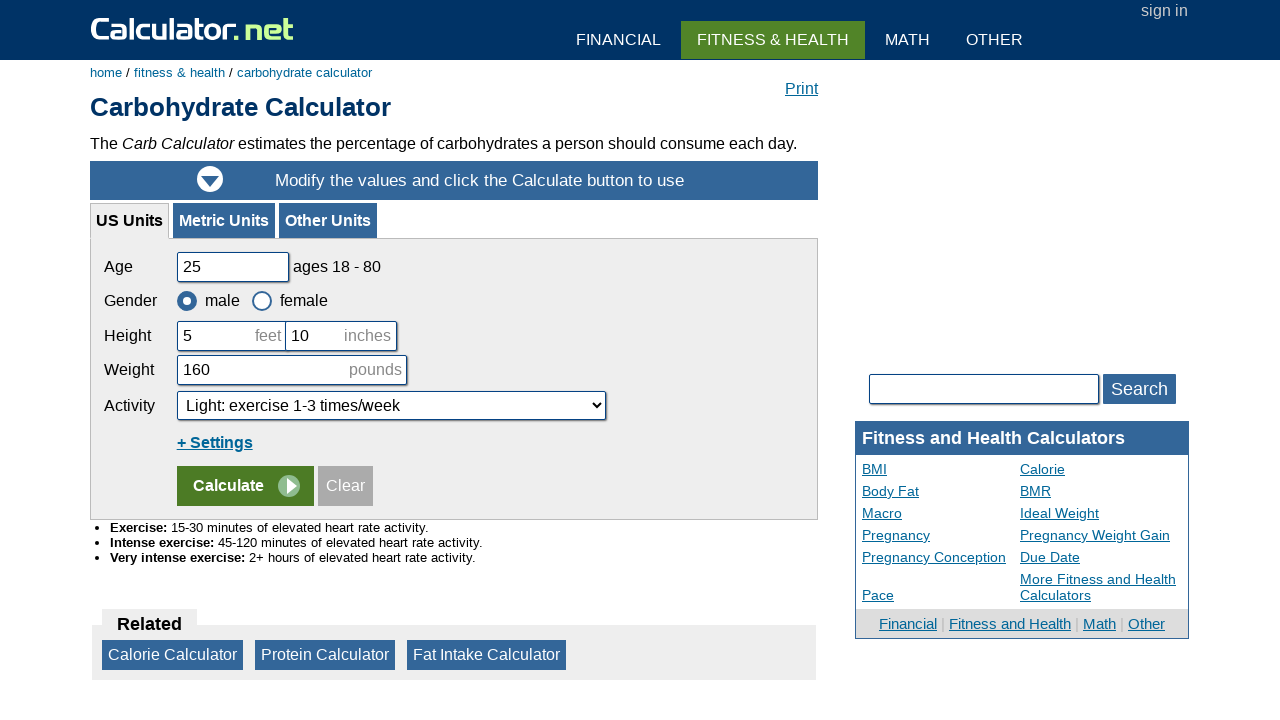

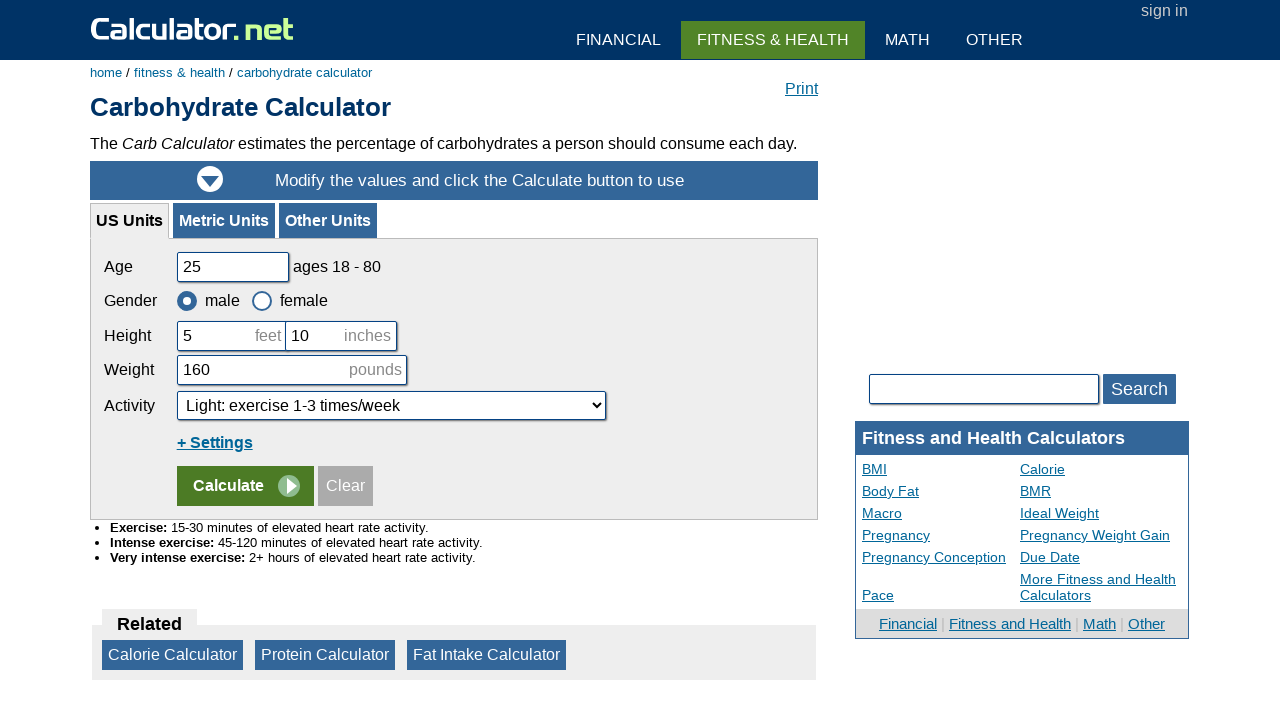